Tests alert prompt functionality by triggering a prompt alert, entering text, and accepting it

Starting URL: https://demoqa.com/alerts

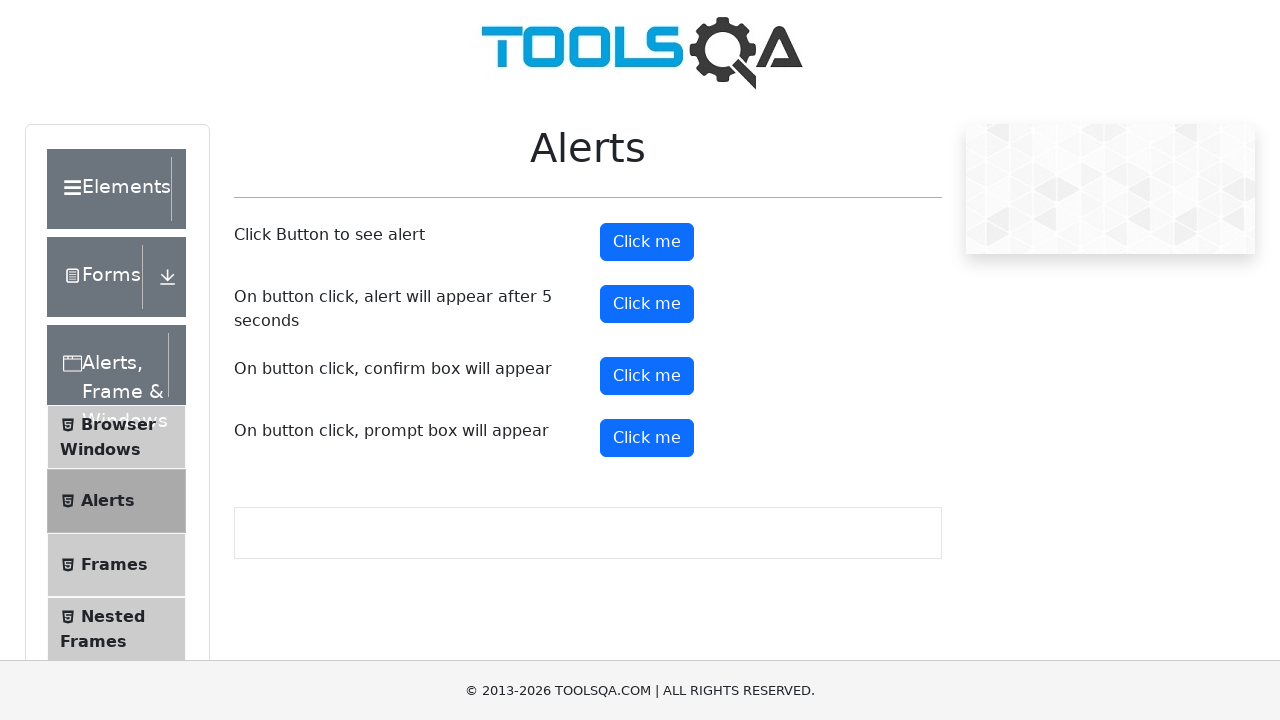

Clicked prompt button to trigger alert dialog at (647, 438) on #promtButton
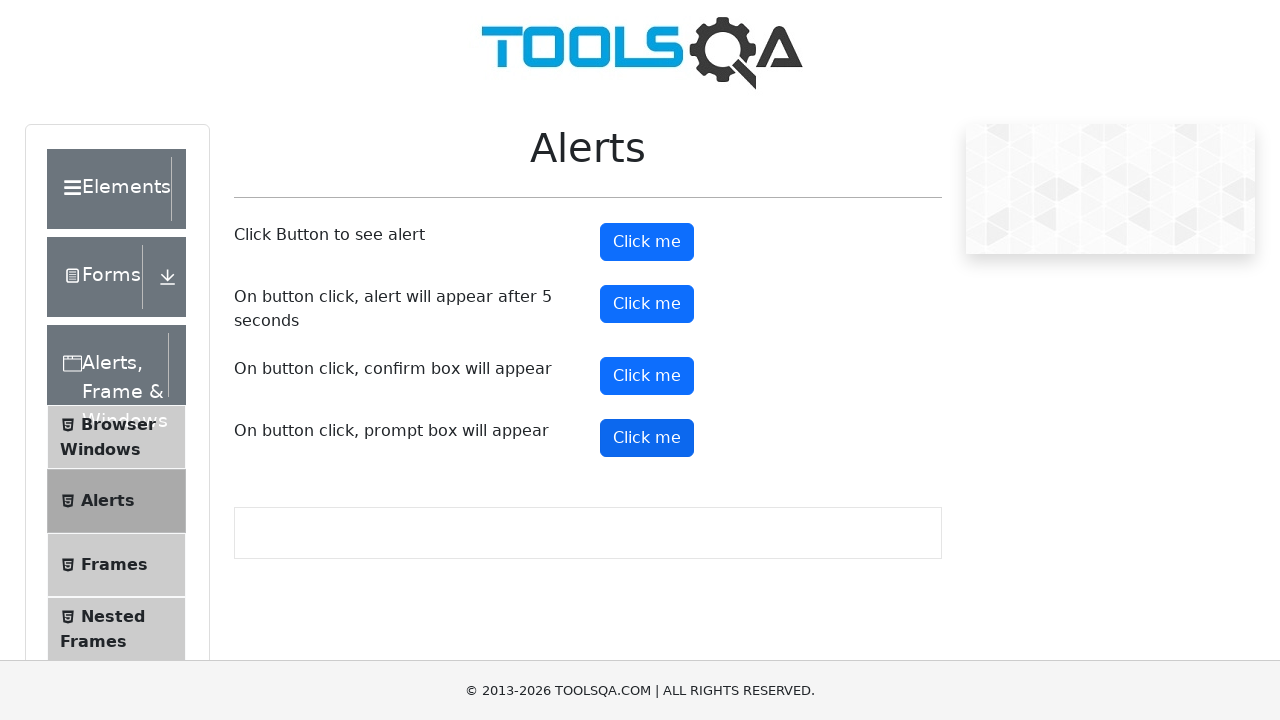

Set up dialog handler to accept prompt with text 'Copa Samsu'
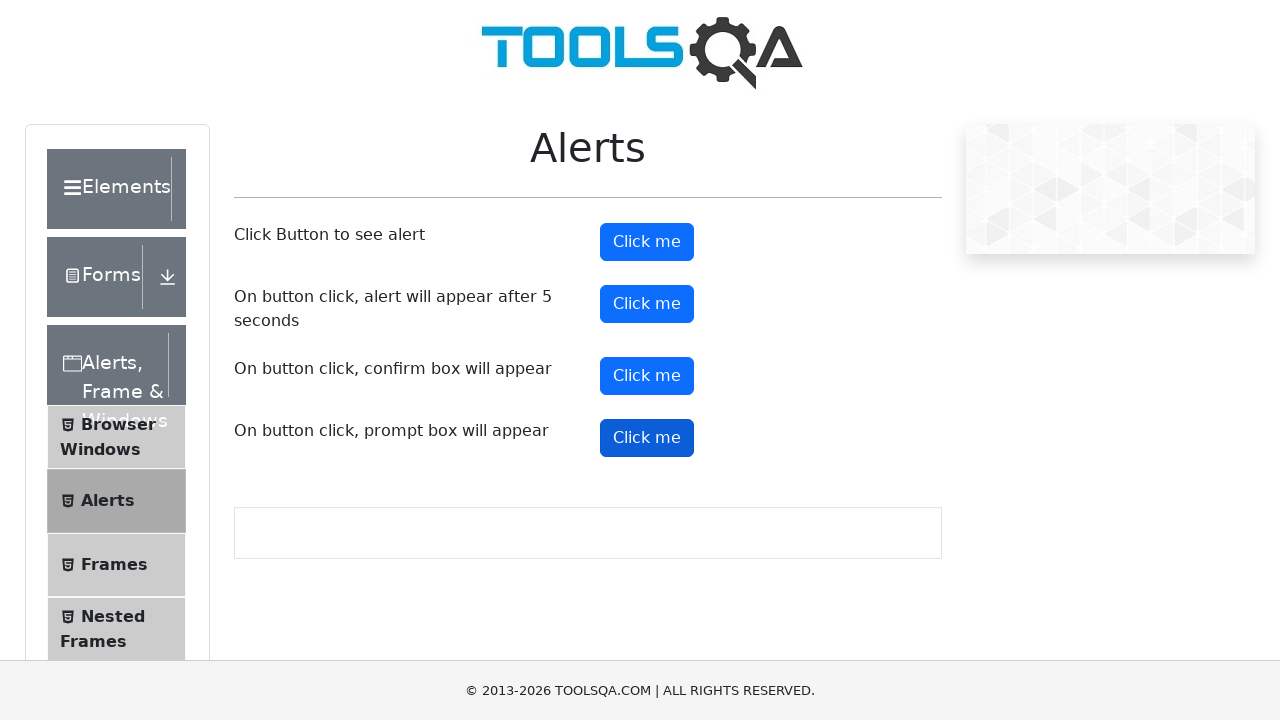

Clicked prompt button again to trigger dialog and accept it with entered text at (647, 438) on #promtButton
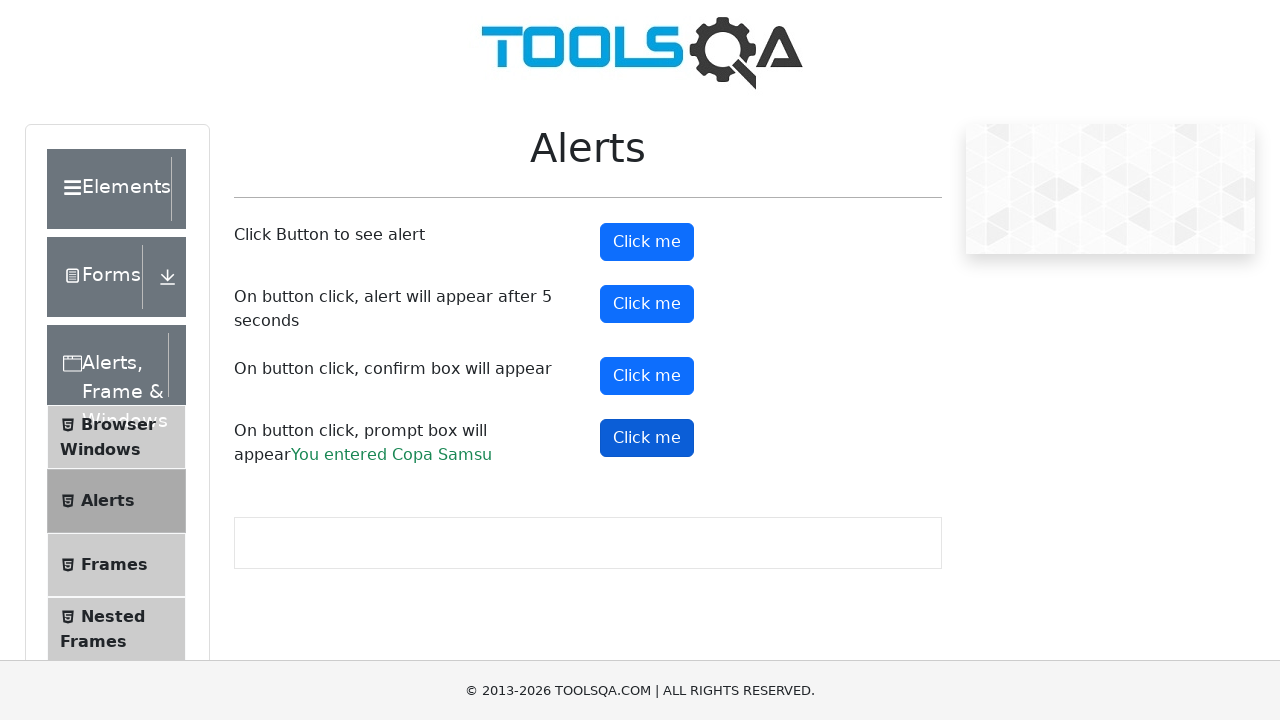

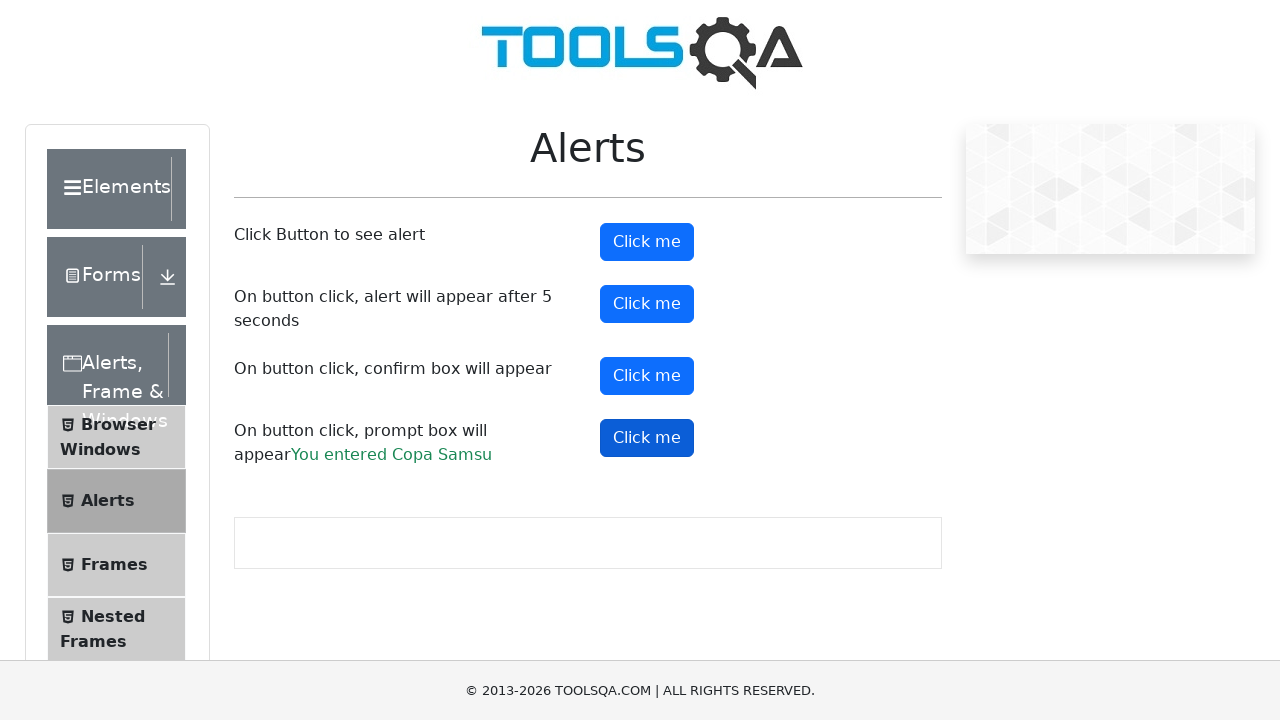